Navigates to the BlazeMeter demo site (blazedemo.com) and waits for the page to load. This is a simple smoke test verifying the page is accessible.

Starting URL: http://blazedemo.com/

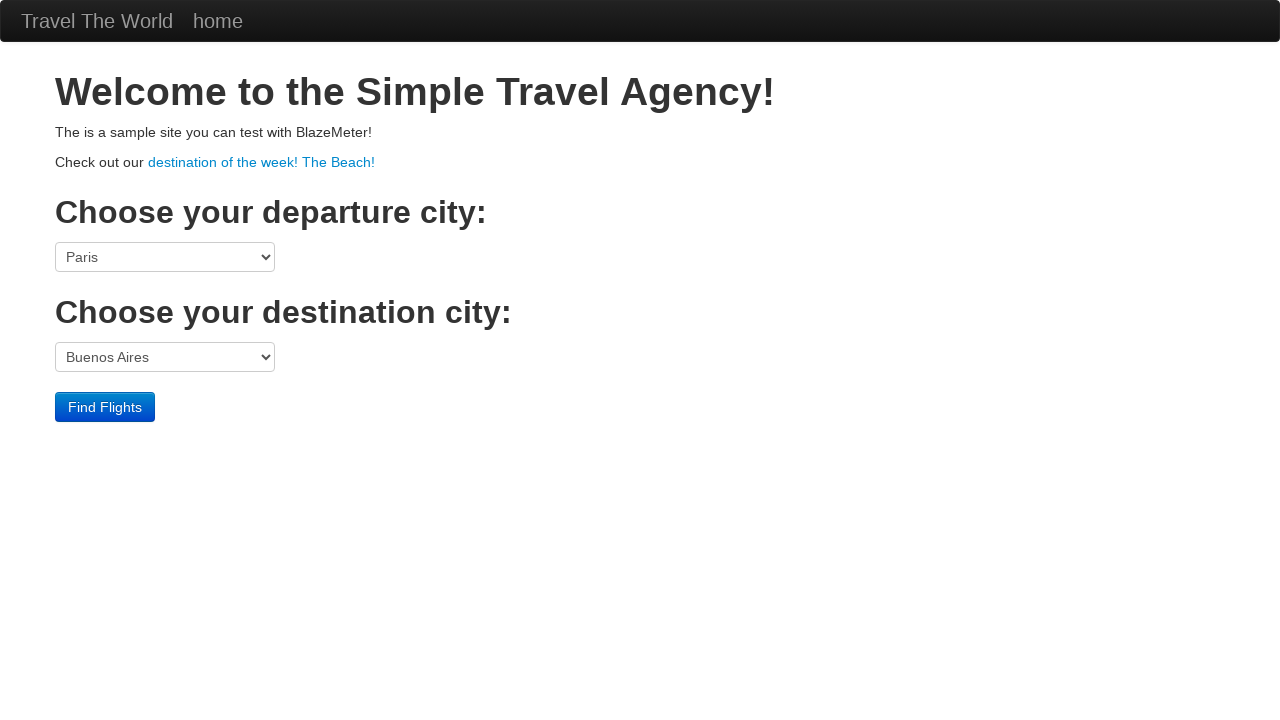

Navigated to BlazeMeter demo site at http://blazedemo.com/
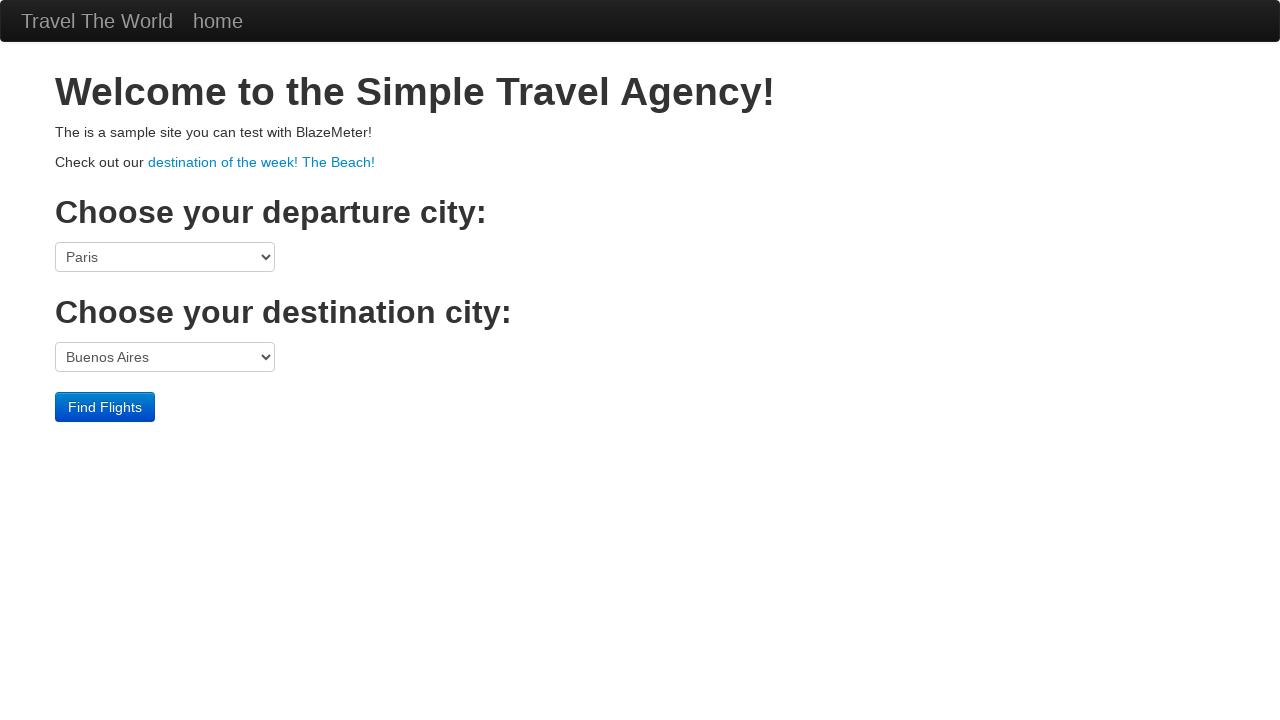

Page DOM content fully loaded
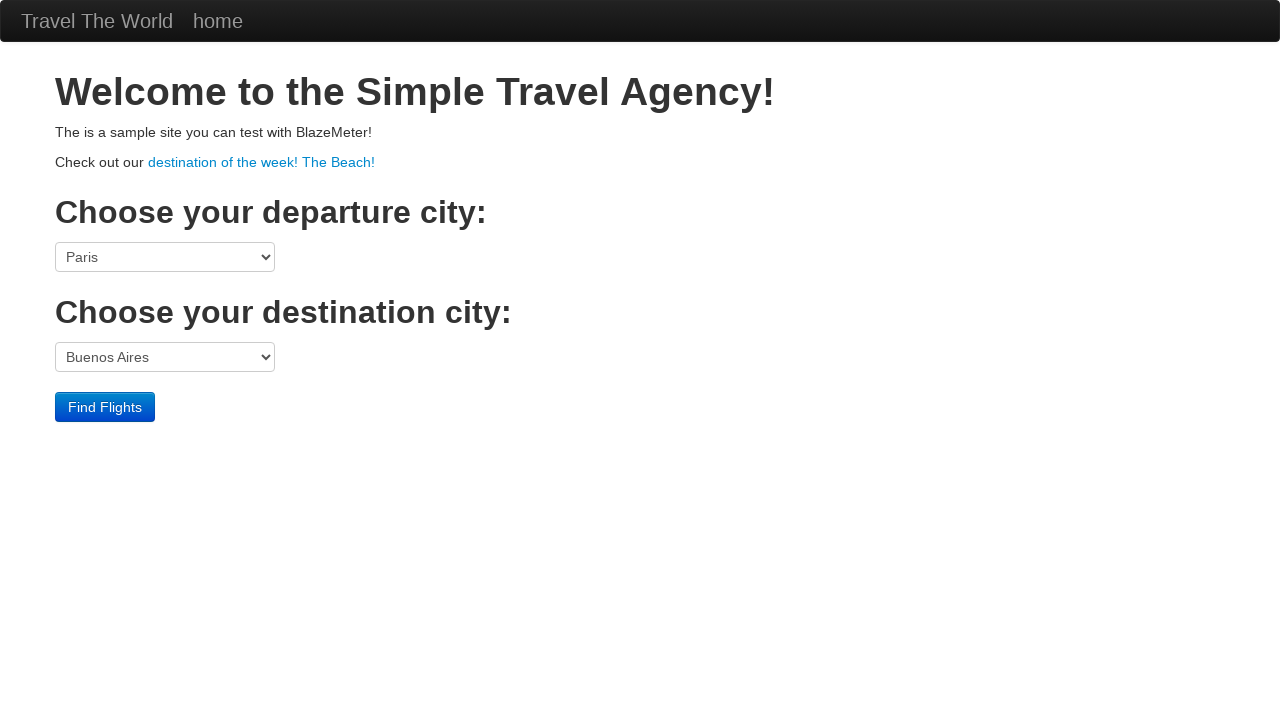

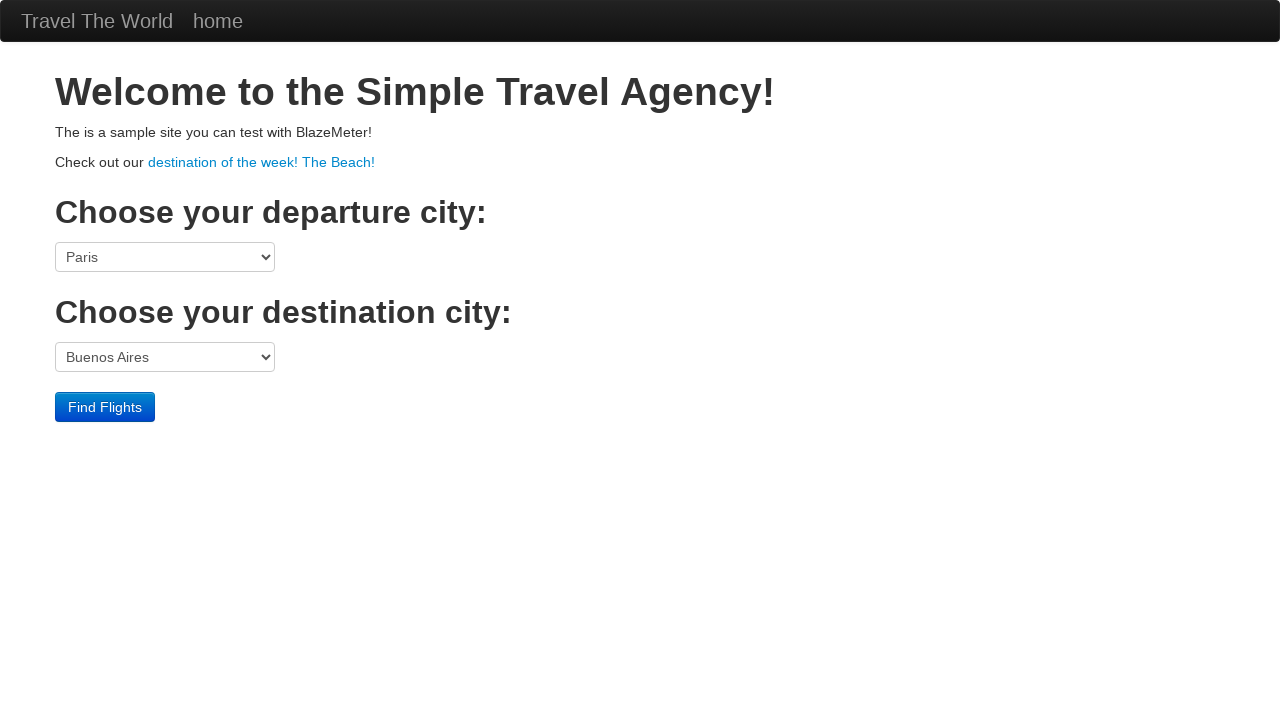